Tests mouse operations including hovering over menu elements, drag and drop functionality, and slider manipulation on a practice website

Starting URL: https://leafground.com/drag.xhtml

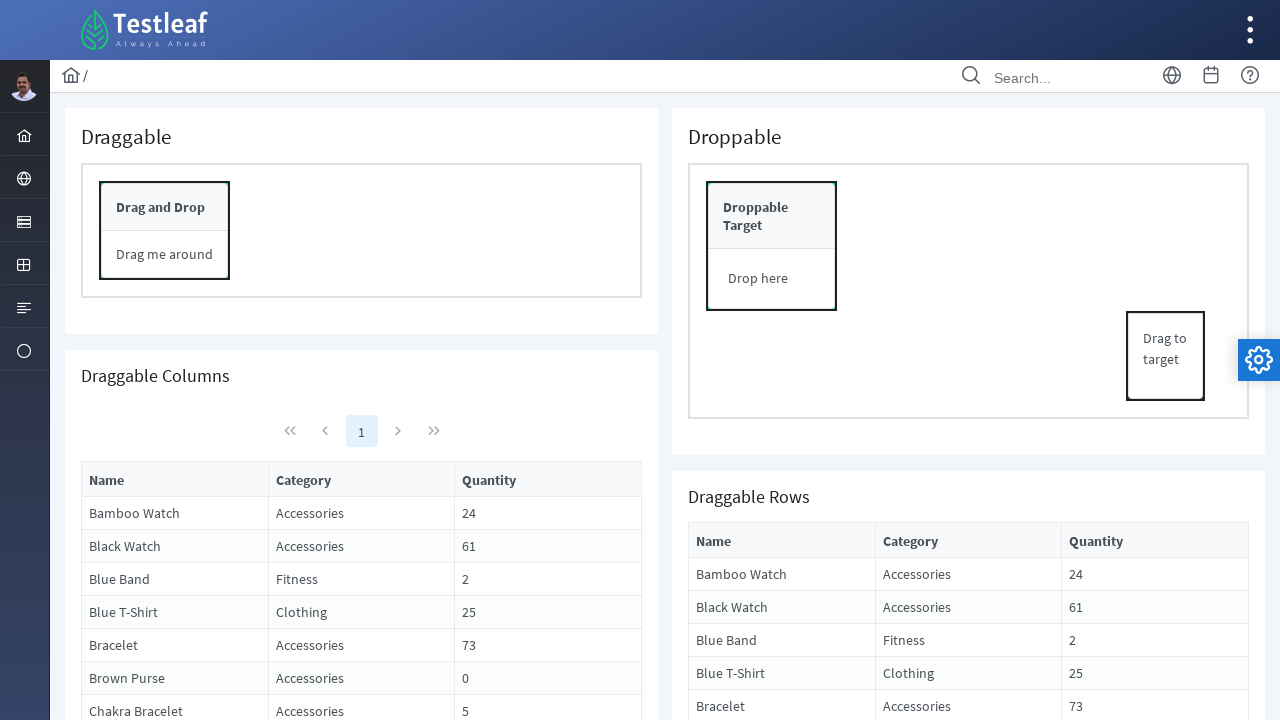

Hovered over first menu element at (24, 178) on #menuform\:j_idt38
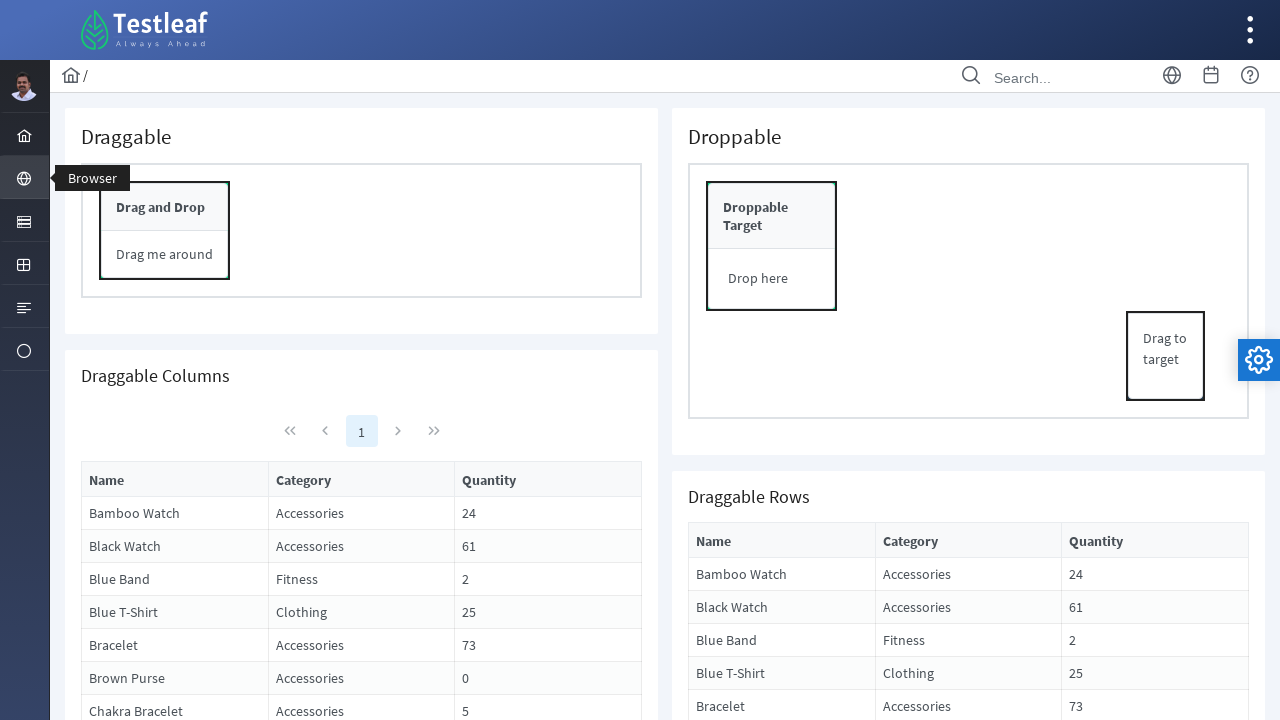

Hovered over second menu element at (24, 220) on #menuform\:j_idt39
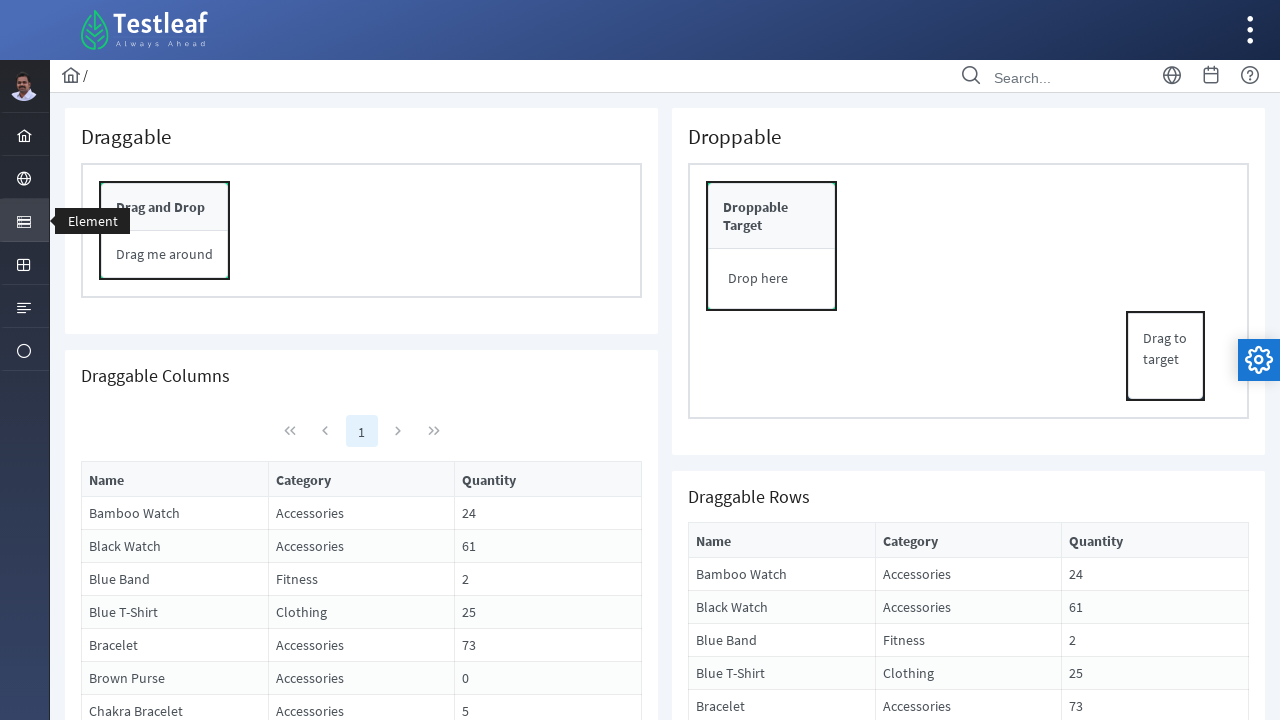

Hovered over third menu element at (24, 264) on #menuform\:j_idt40
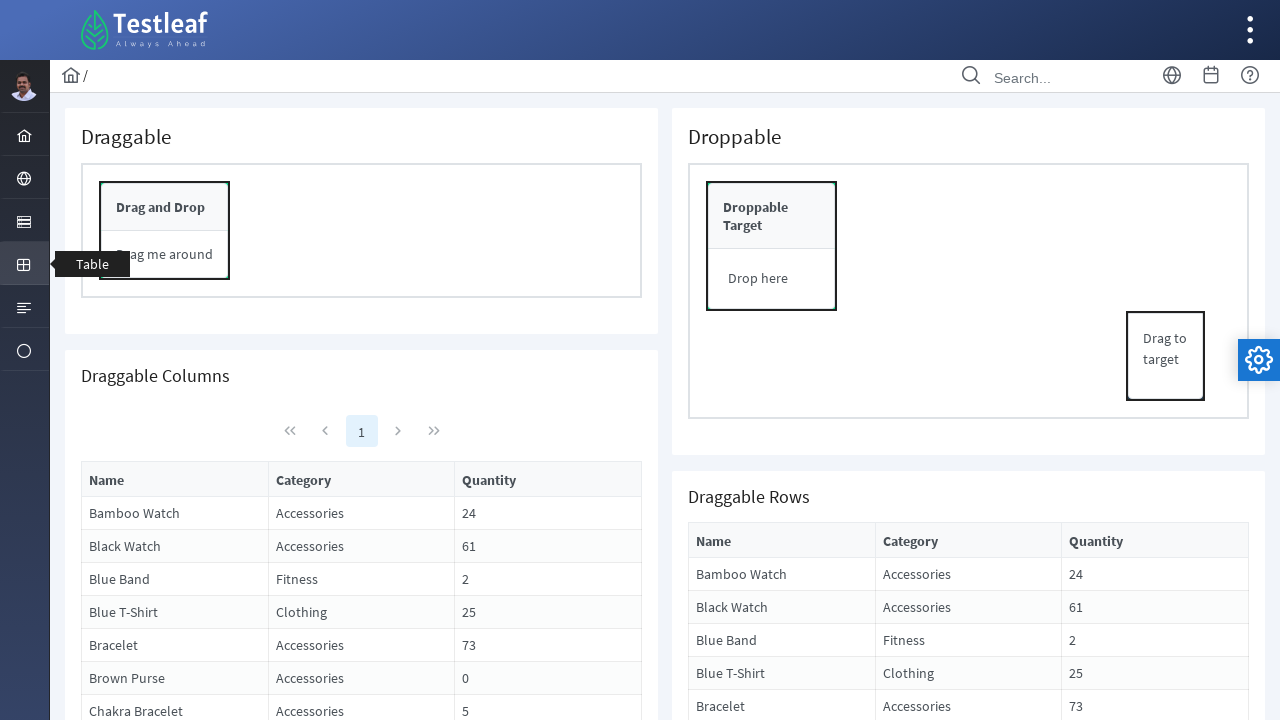

Hovered over fourth menu element at (24, 306) on #menuform\:j_idt41
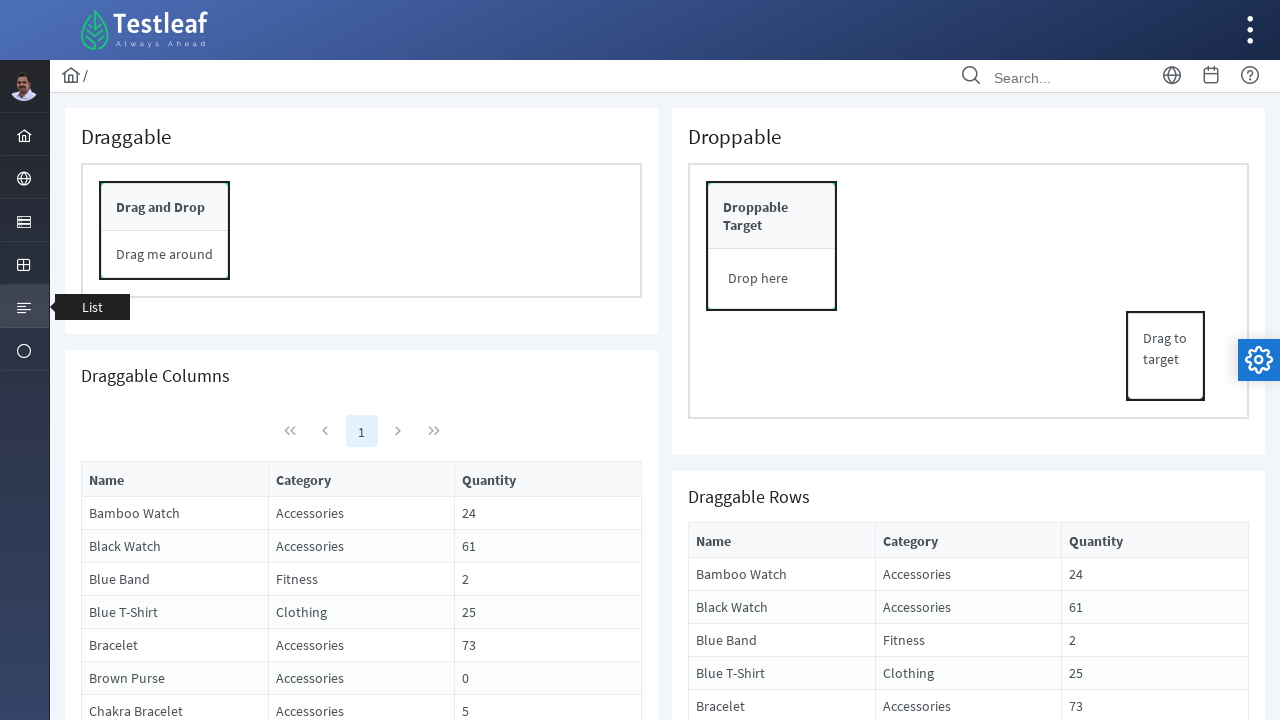

Hovered over fifth menu element at (24, 350) on #menuform\:j_idt42
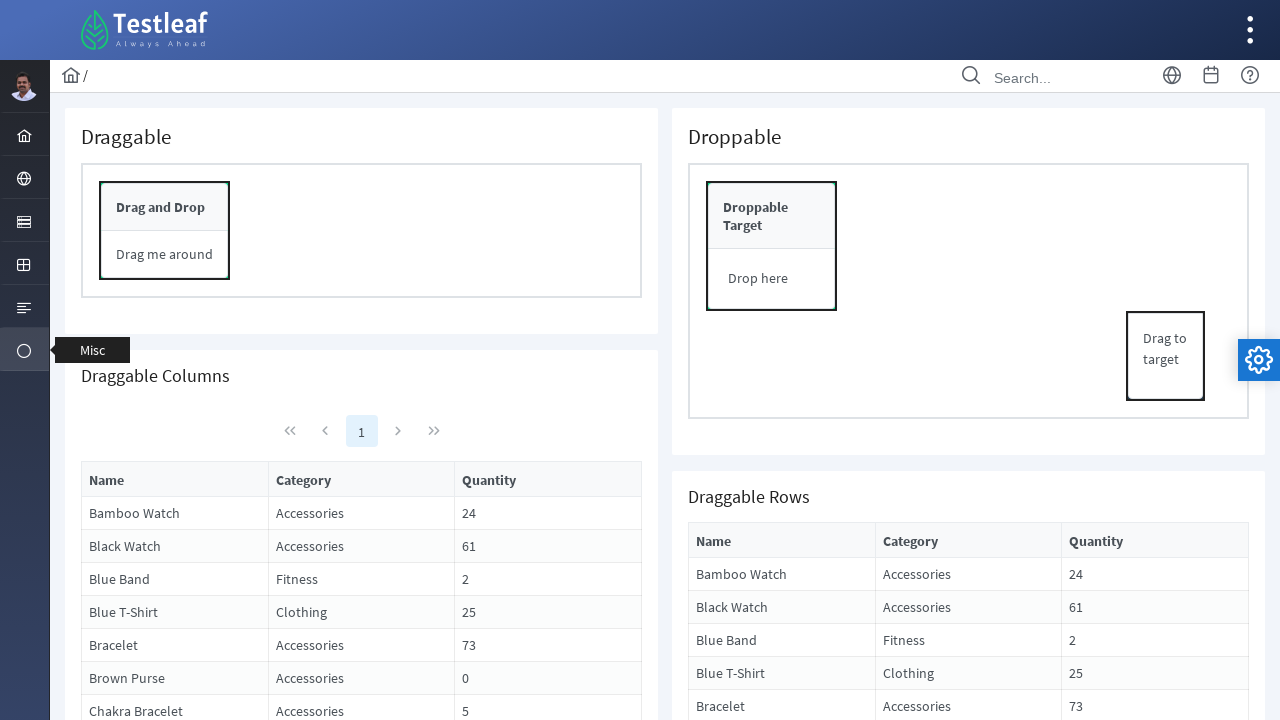

Completed drag and drop operation from source to target at (772, 246)
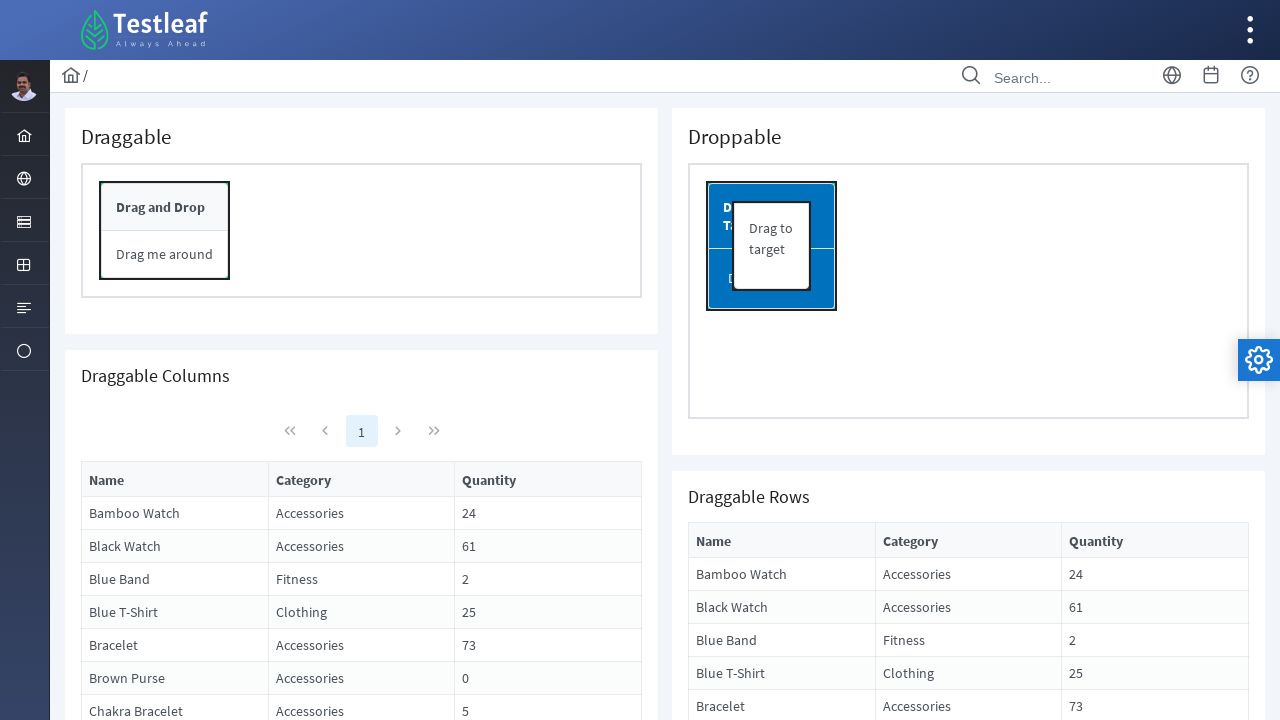

Moved mouse to slider element at (811, 1169)
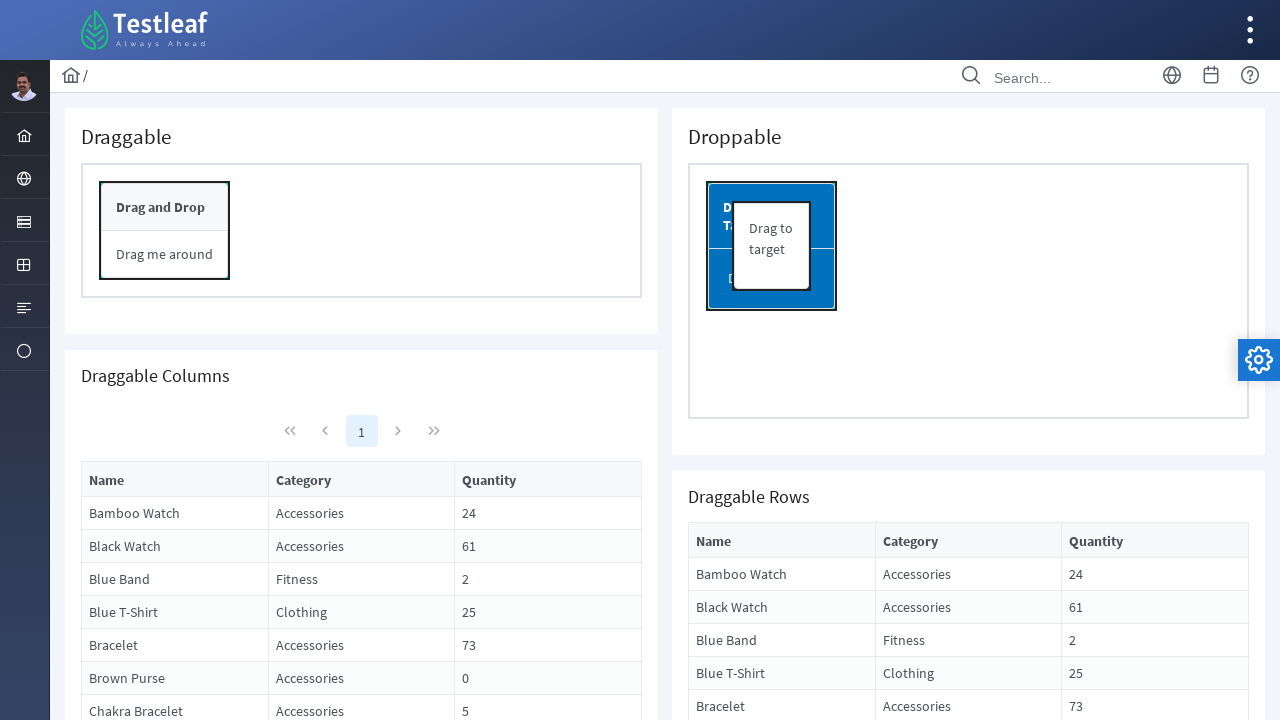

Pressed down mouse button on slider at (811, 1169)
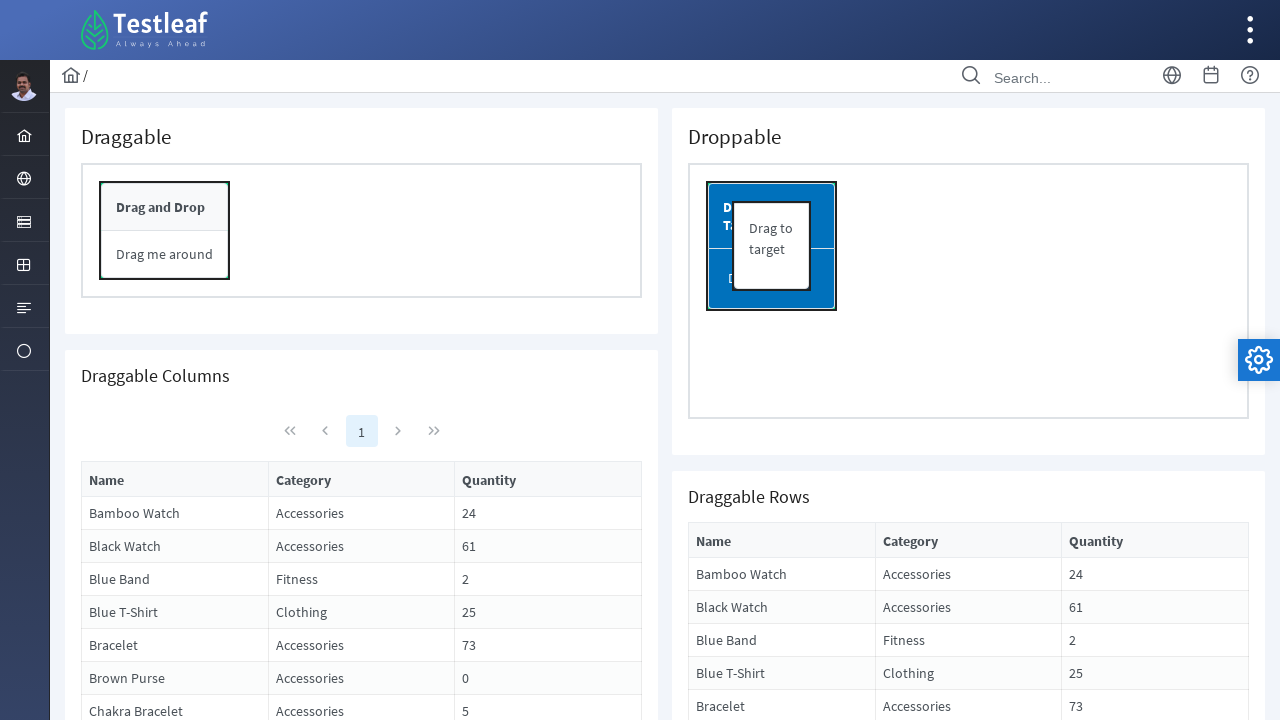

Dragged slider by 50 pixels to the right at (861, 1169)
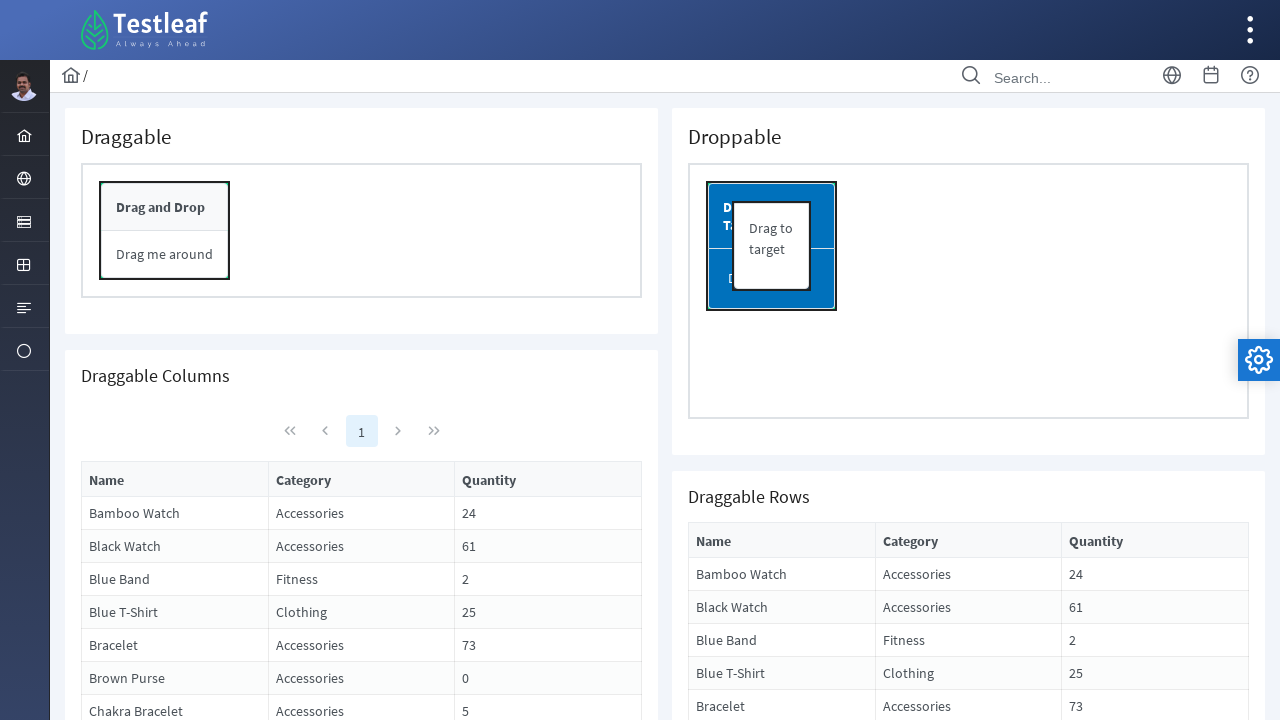

Released mouse button on slider at (861, 1169)
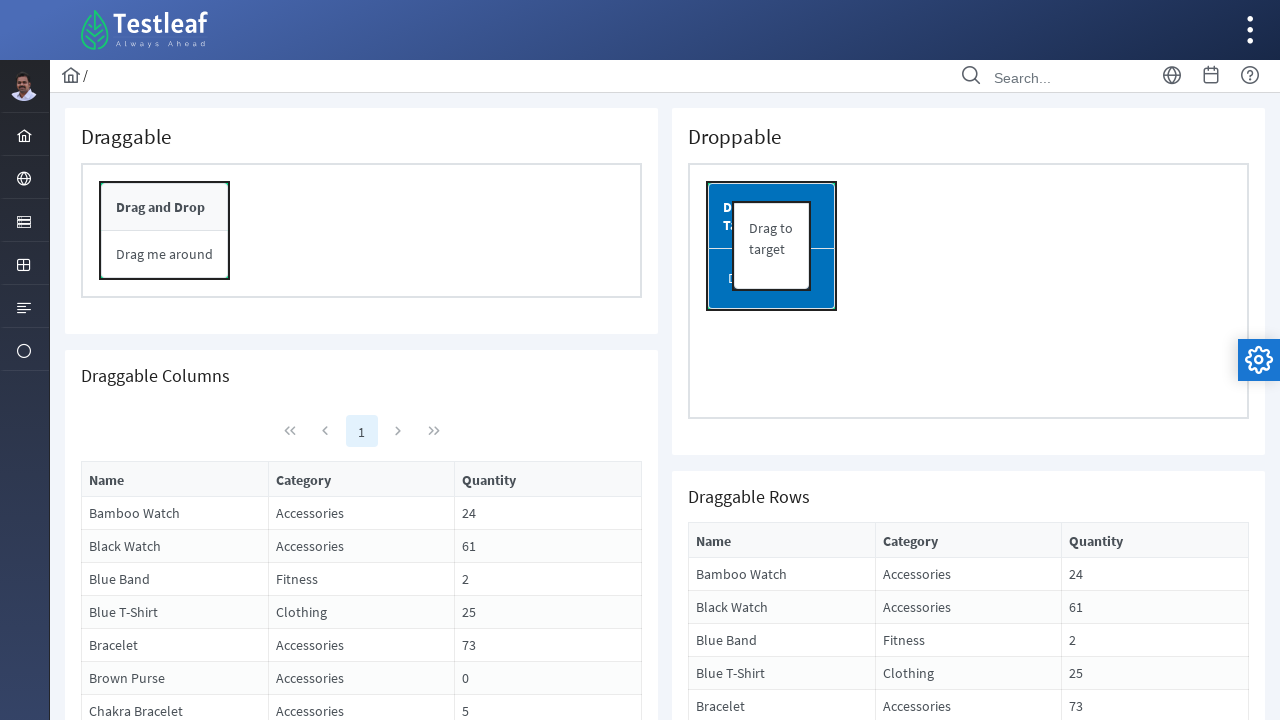

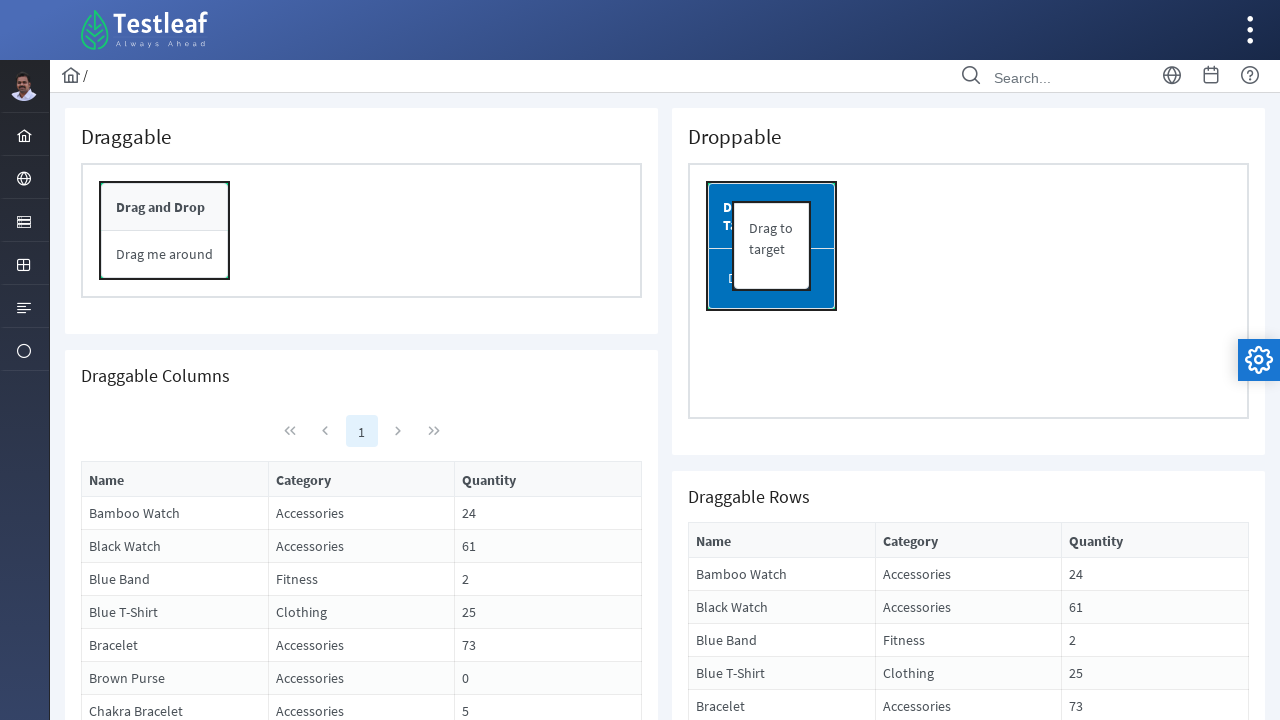